Tests alert handling functionality by clicking a button that triggers an alert, accepting the alert, reading a value from the page, calculating an answer using a logarithmic formula, and submitting the result.

Starting URL: http://suninjuly.github.io/alert_accept.html

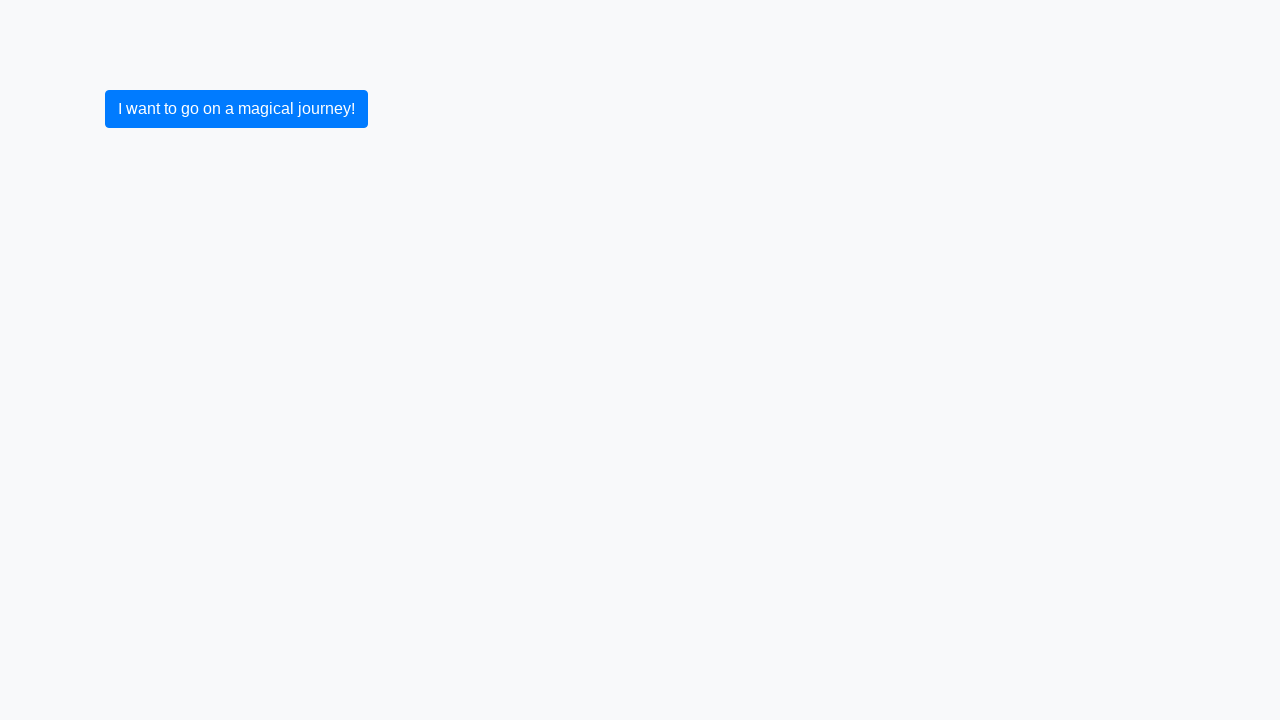

Set up dialog handler to auto-accept alerts
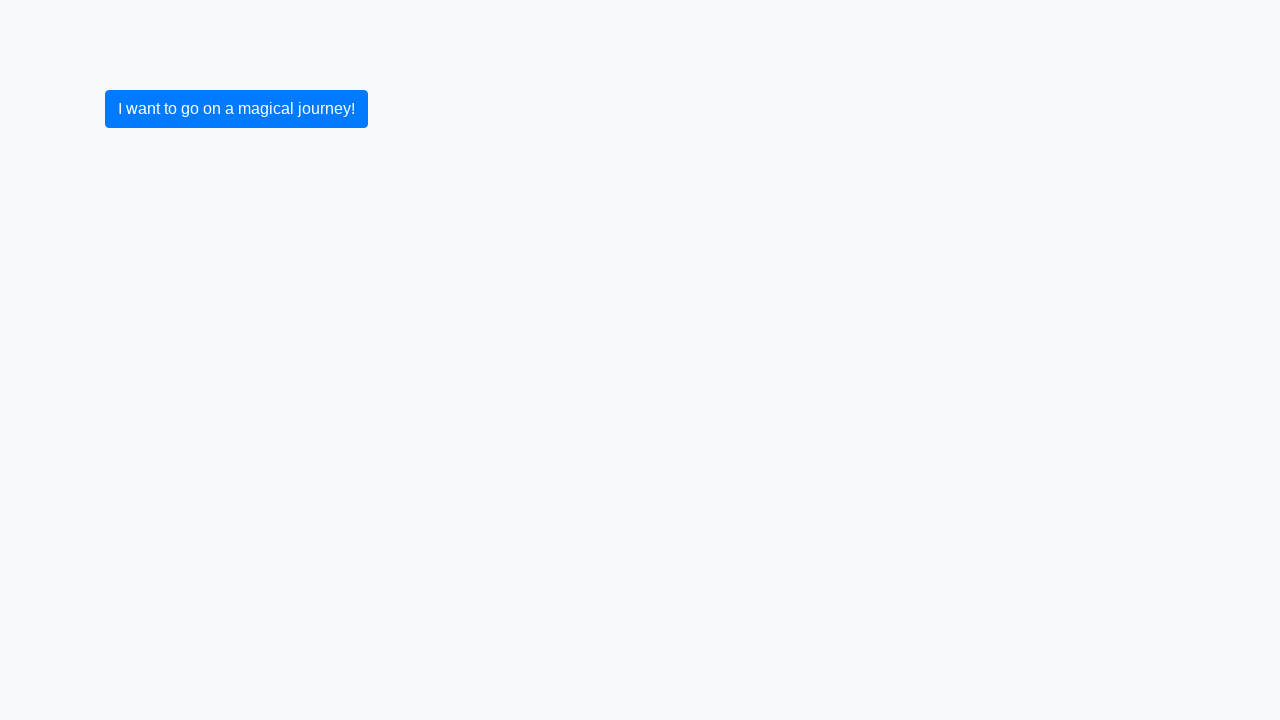

Clicked button to trigger alert at (236, 109) on button.btn-primary
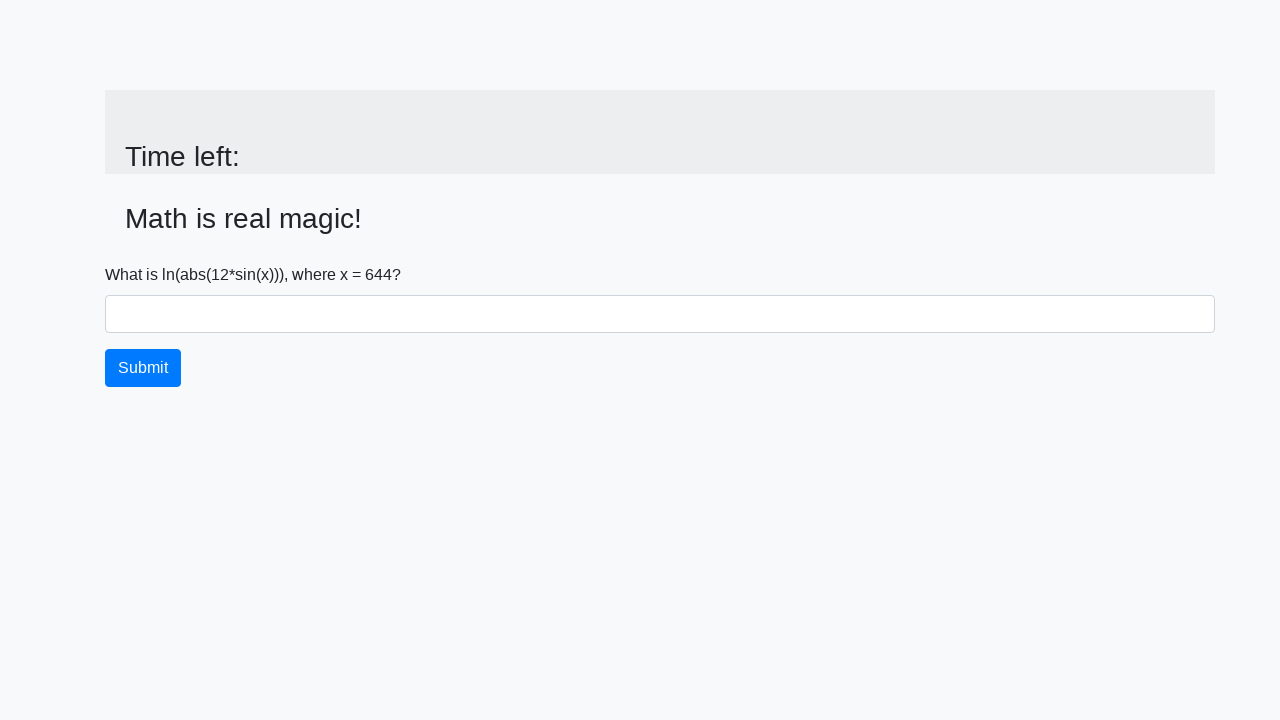

Alert accepted and input value element loaded
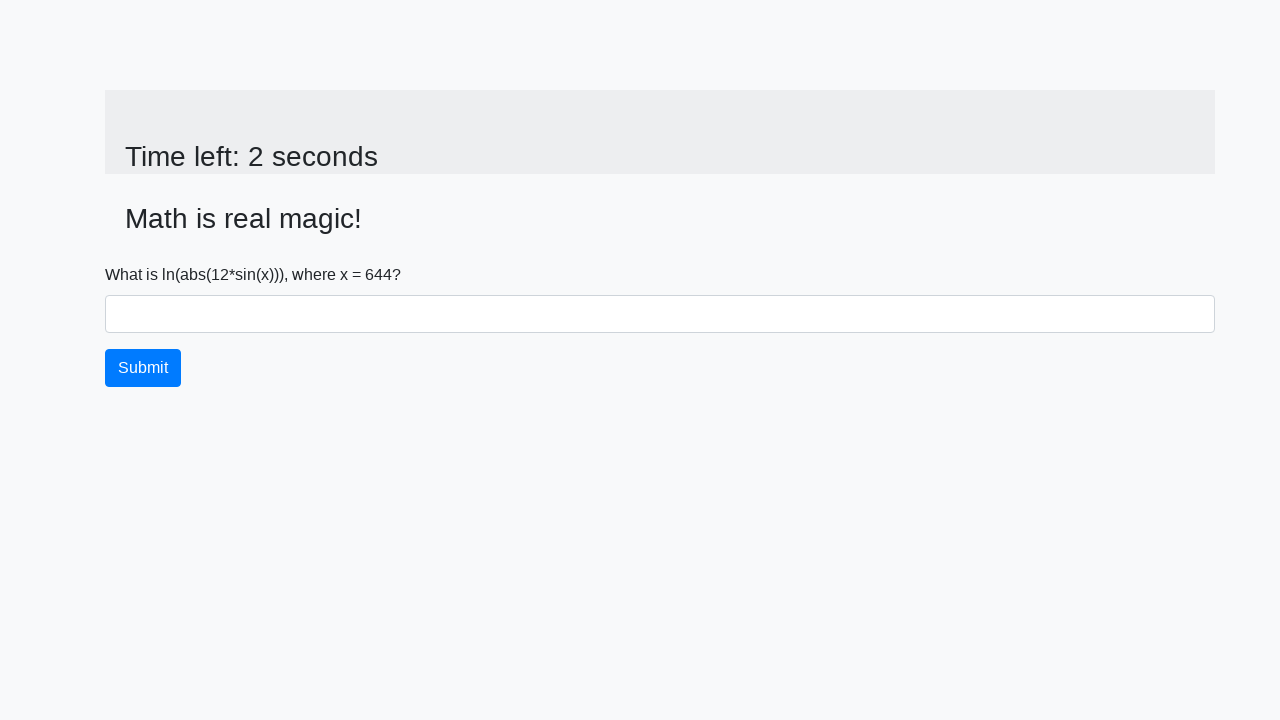

Retrieved input value: 644
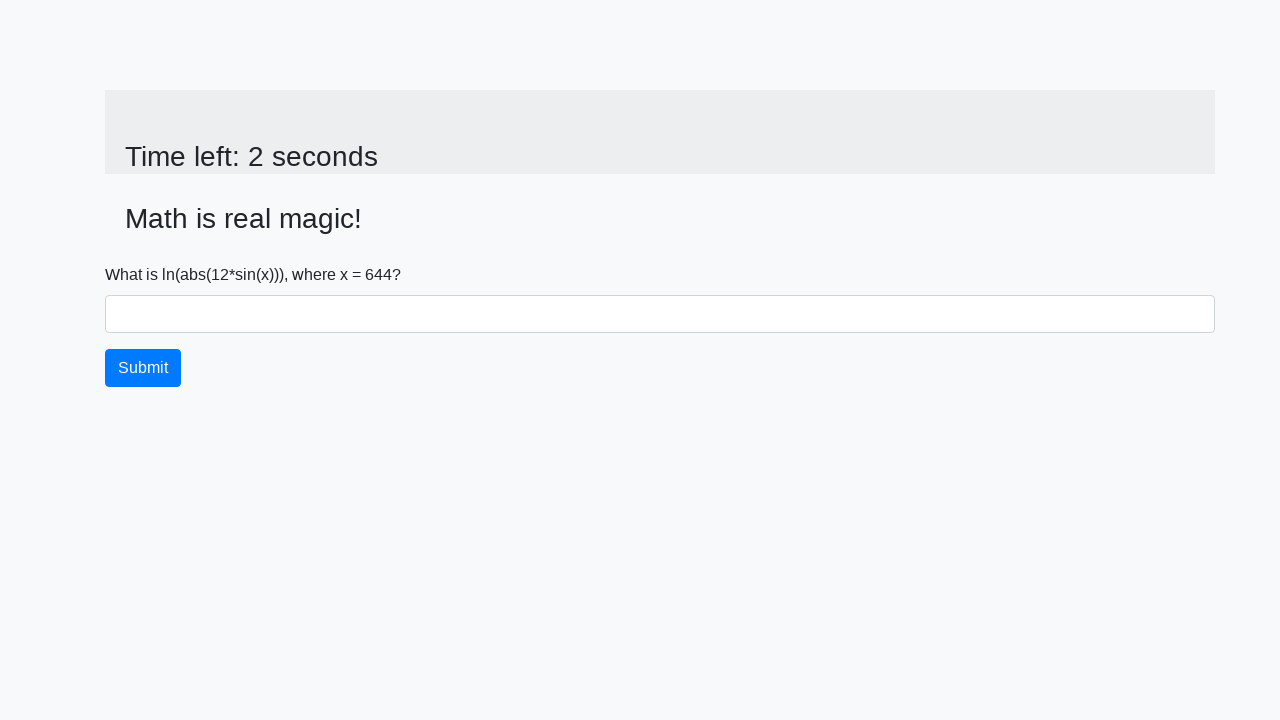

Calculated answer using logarithmic formula: -1.1460478601263941
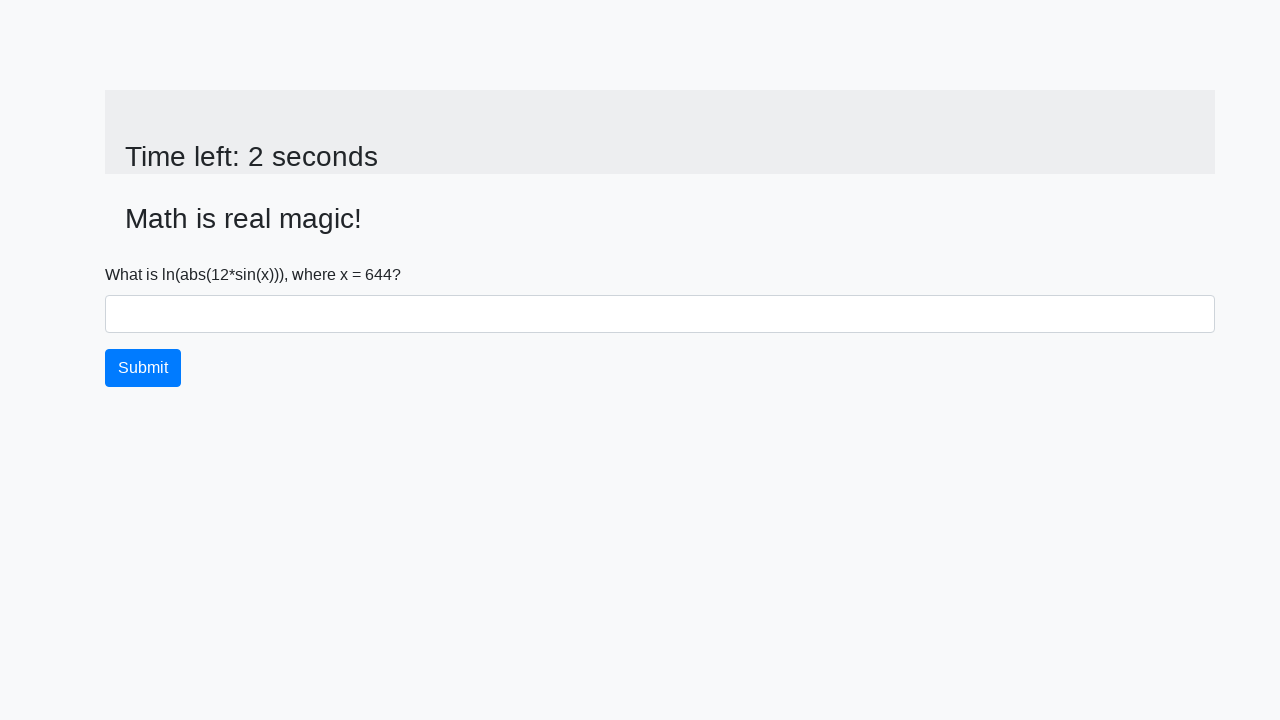

Filled answer field with calculated value on #answer
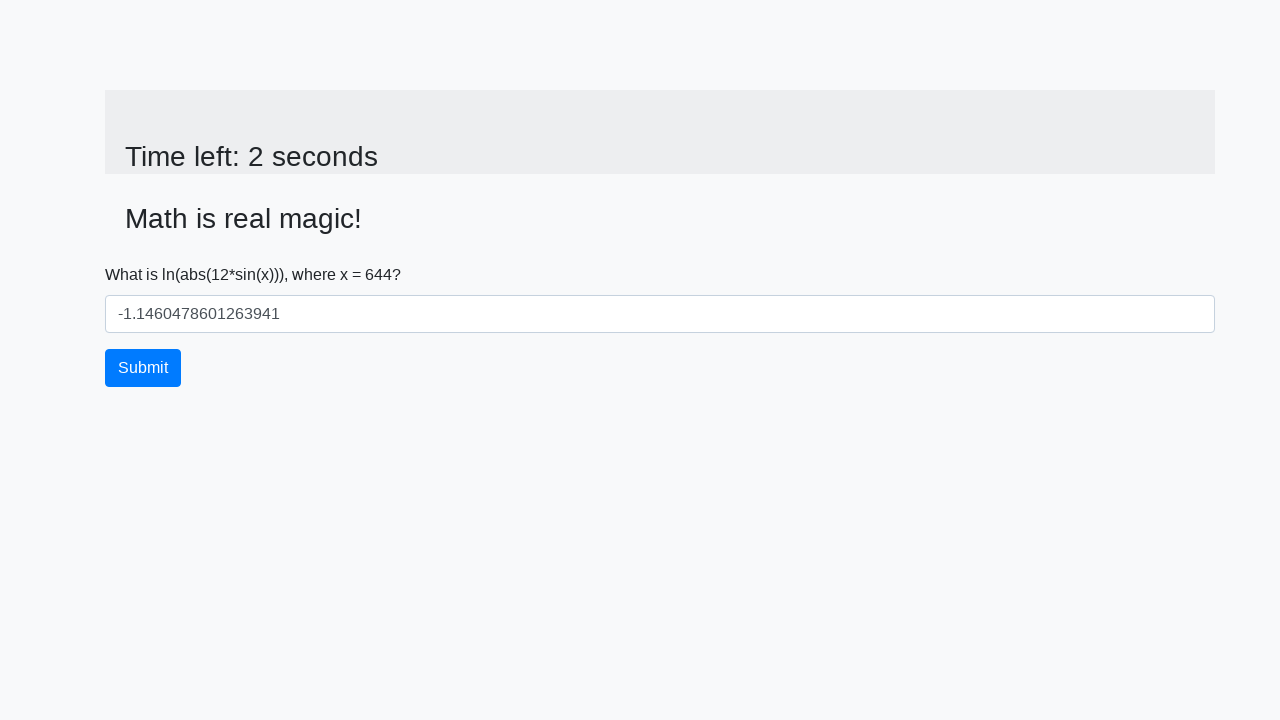

Clicked submit button at (143, 368) on button.btn-primary
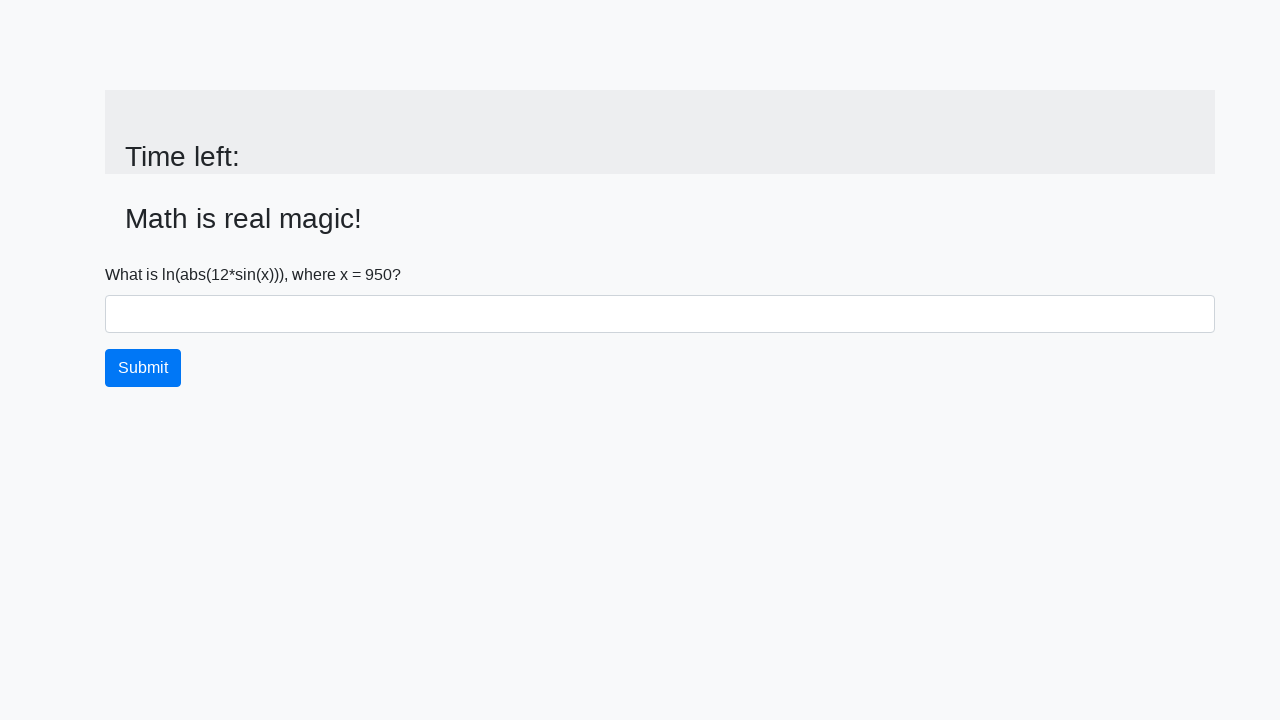

Waited for result alert to appear
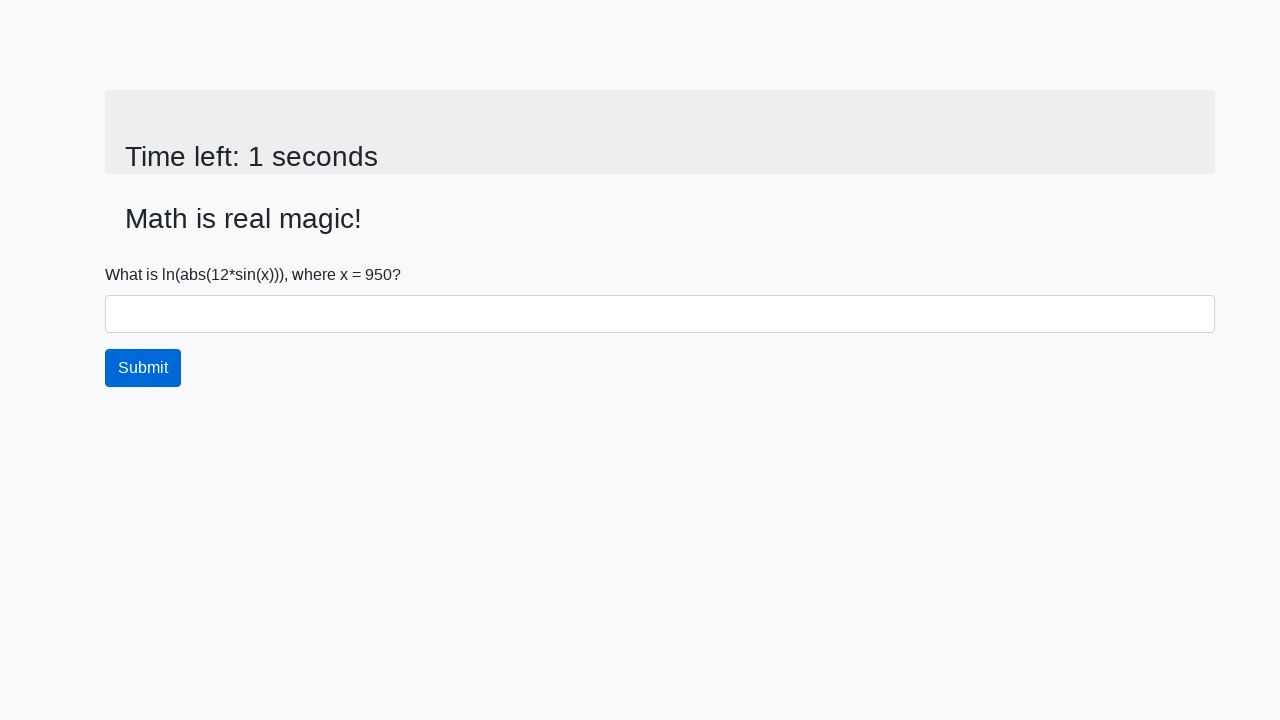

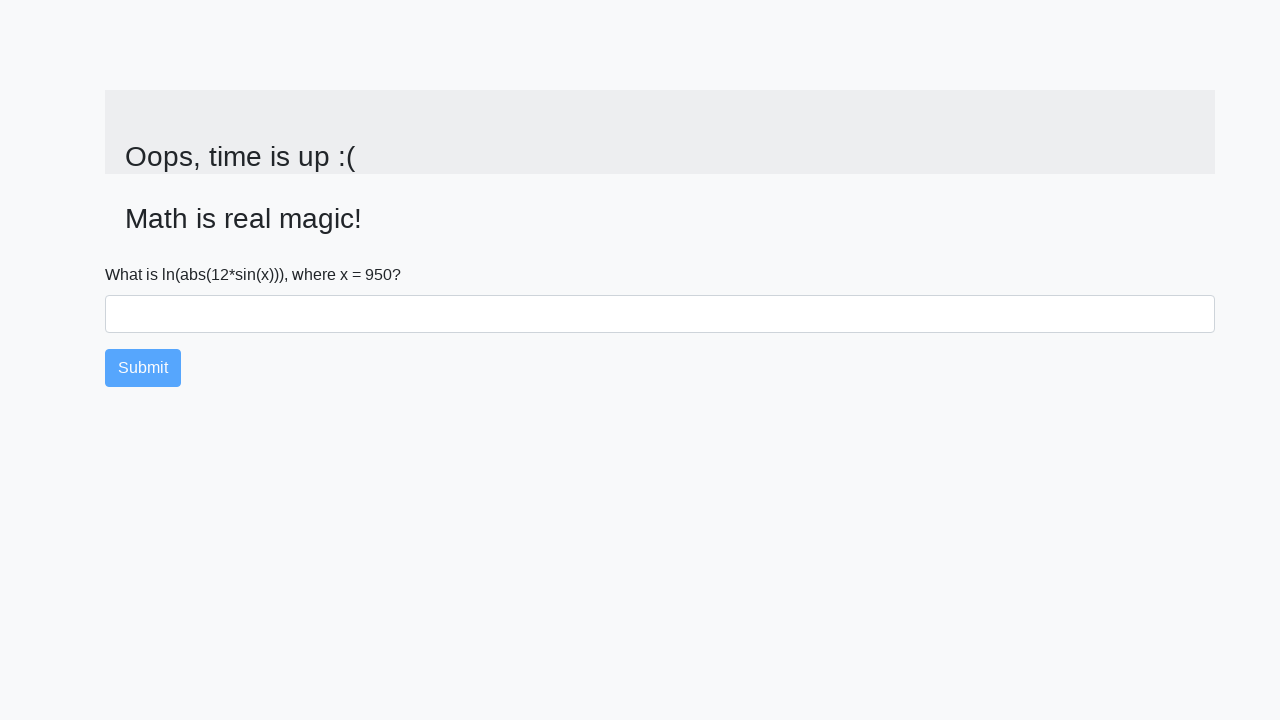